Navigates to the Angular documentation website homepage and verifies the page loads

Starting URL: https://angular.io/

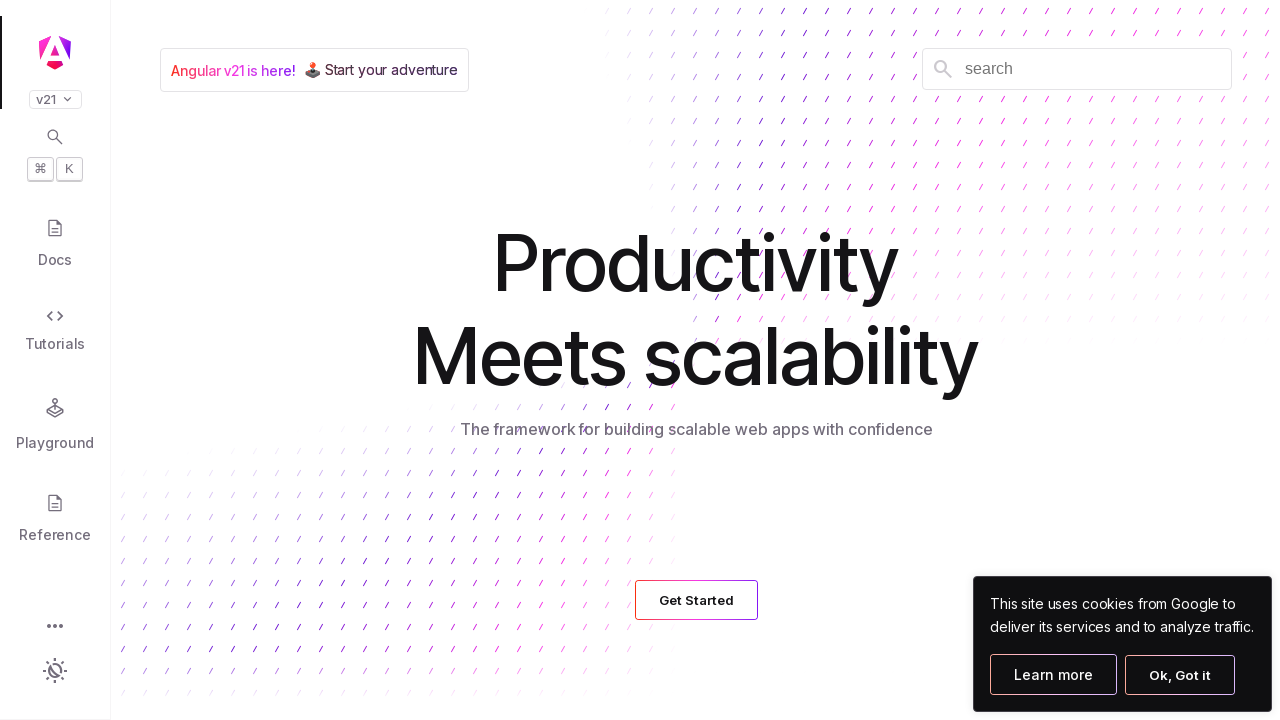

Navigated to Angular documentation website homepage
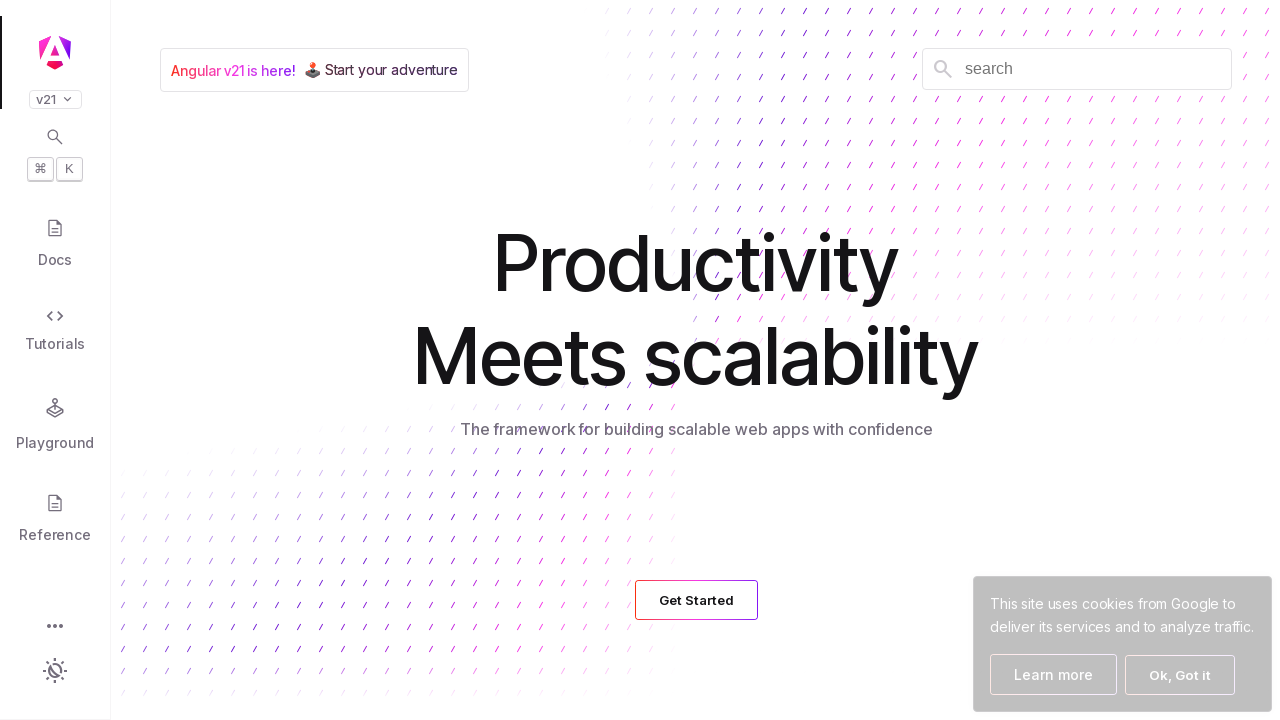

Page DOM content fully loaded
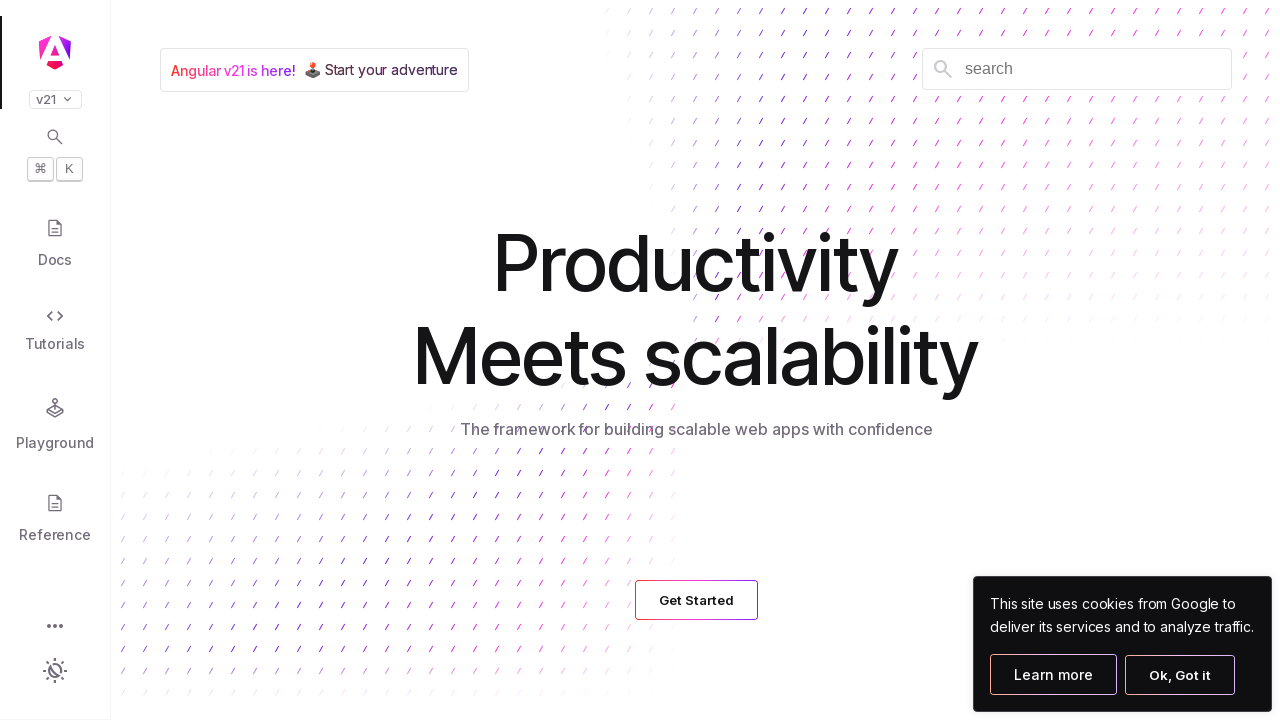

Verified page has a non-empty title
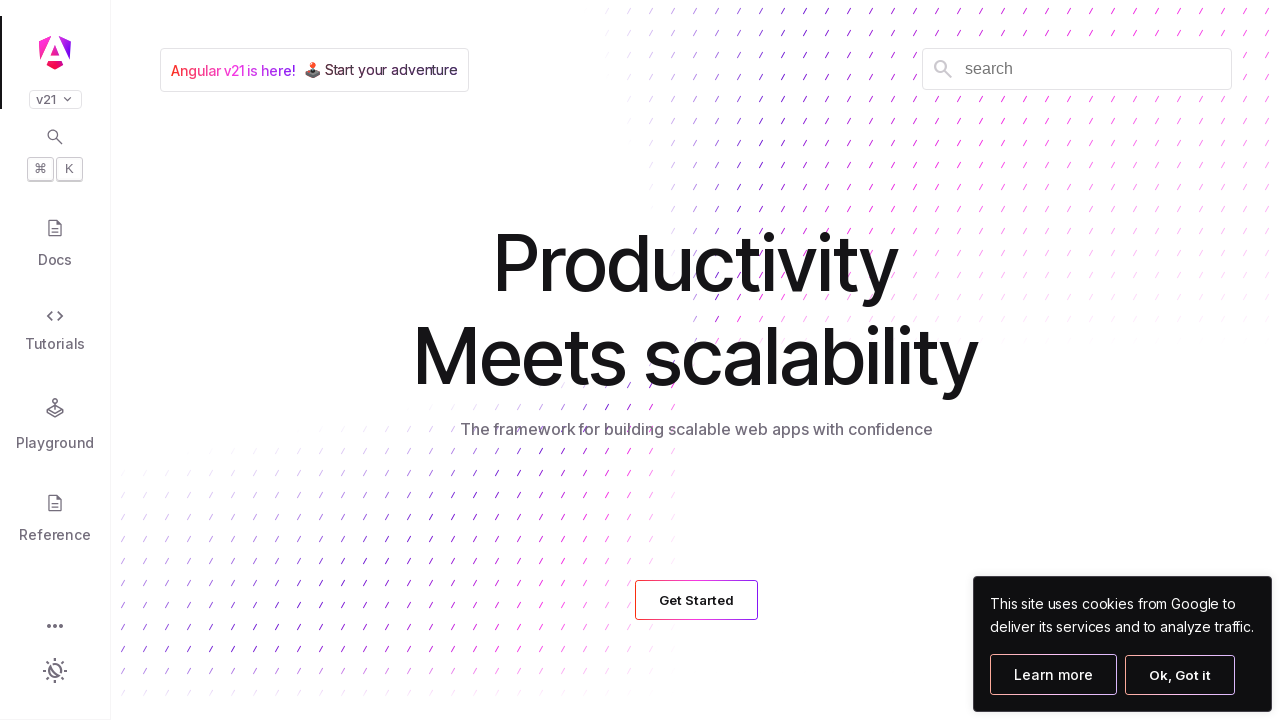

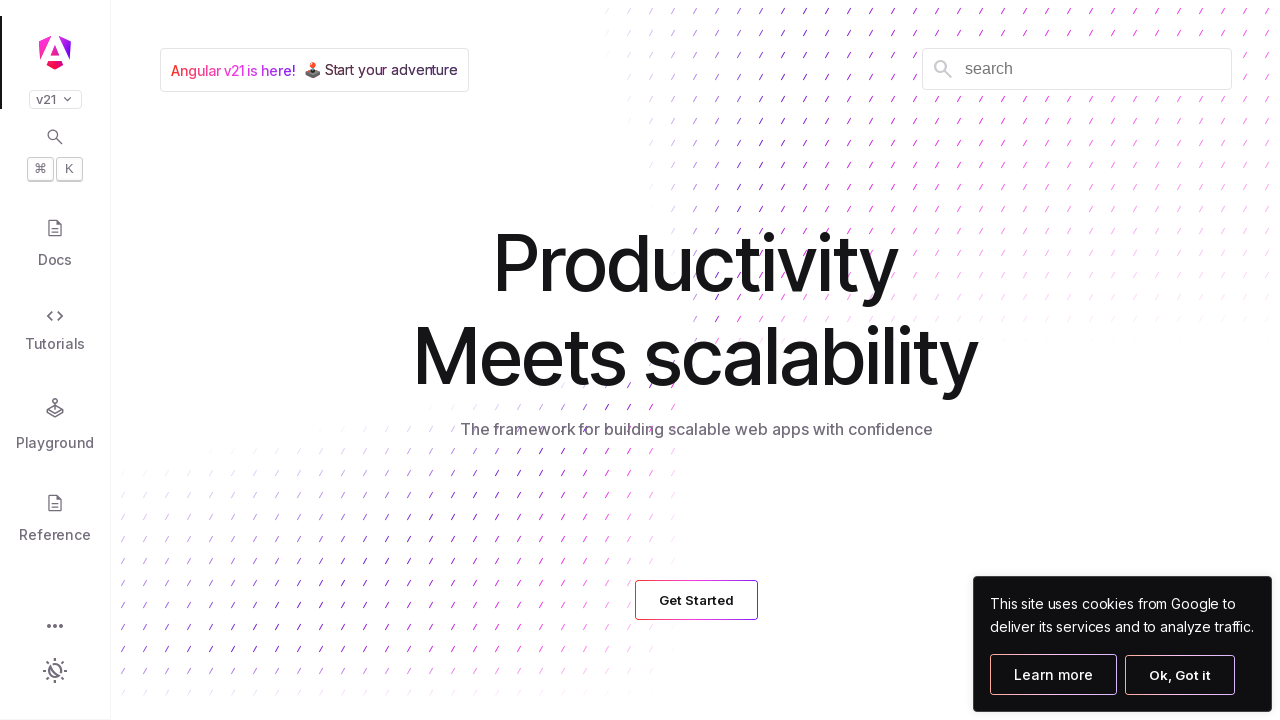